Clicks Browse Languages menu and verifies the first two column headers in the table

Starting URL: http://www.99-bottles-of-beer.net/submitnewlanguage.html

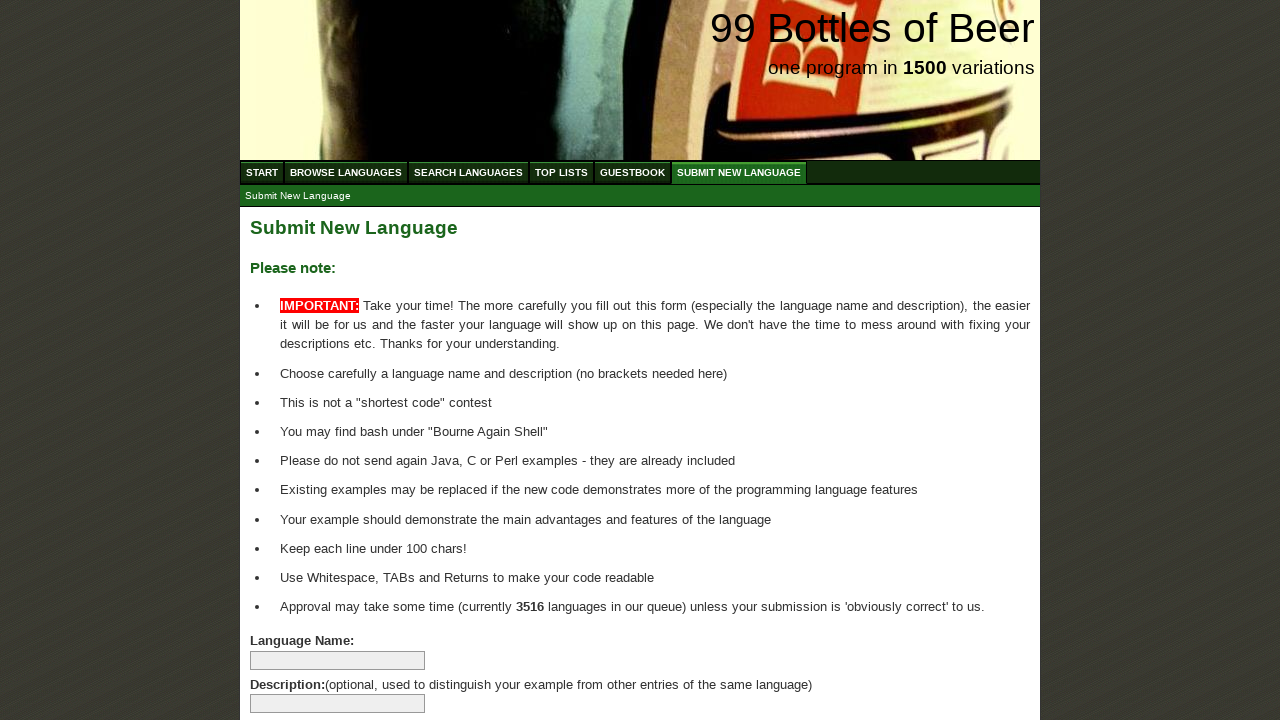

Clicked Browse Languages menu item at (346, 172) on #menu li:nth-child(2)
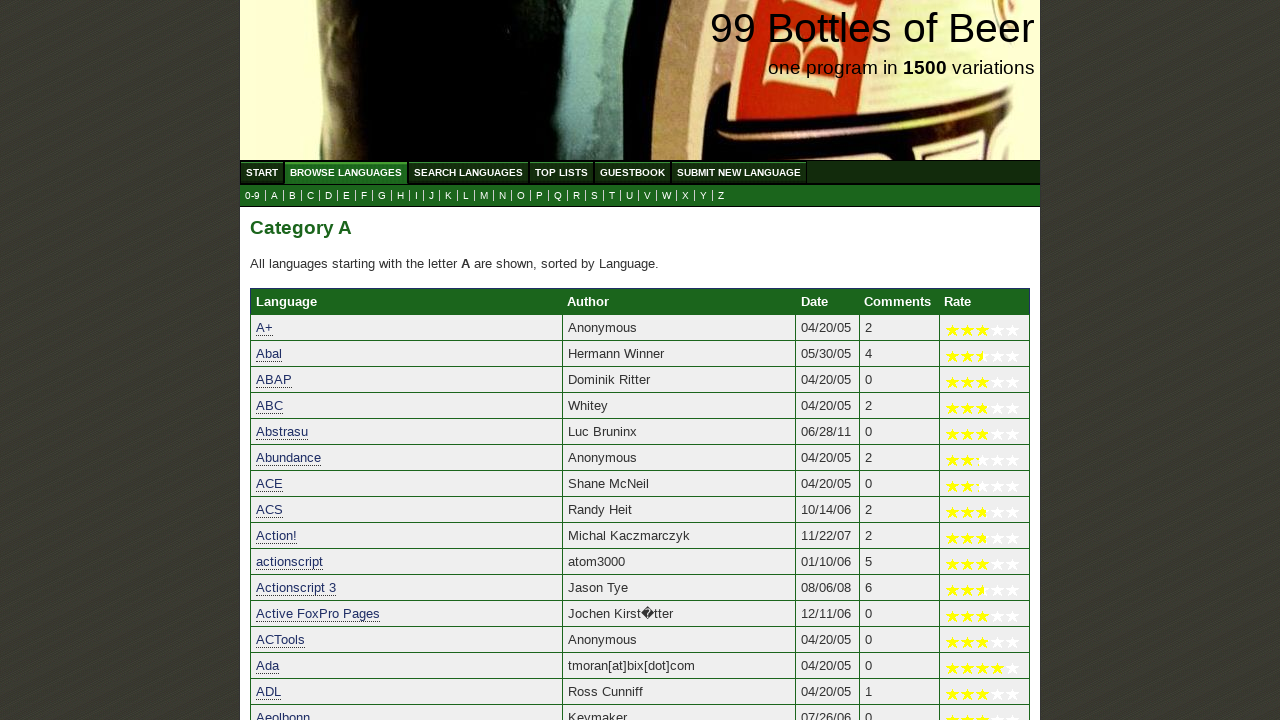

Waited for first column header to be visible
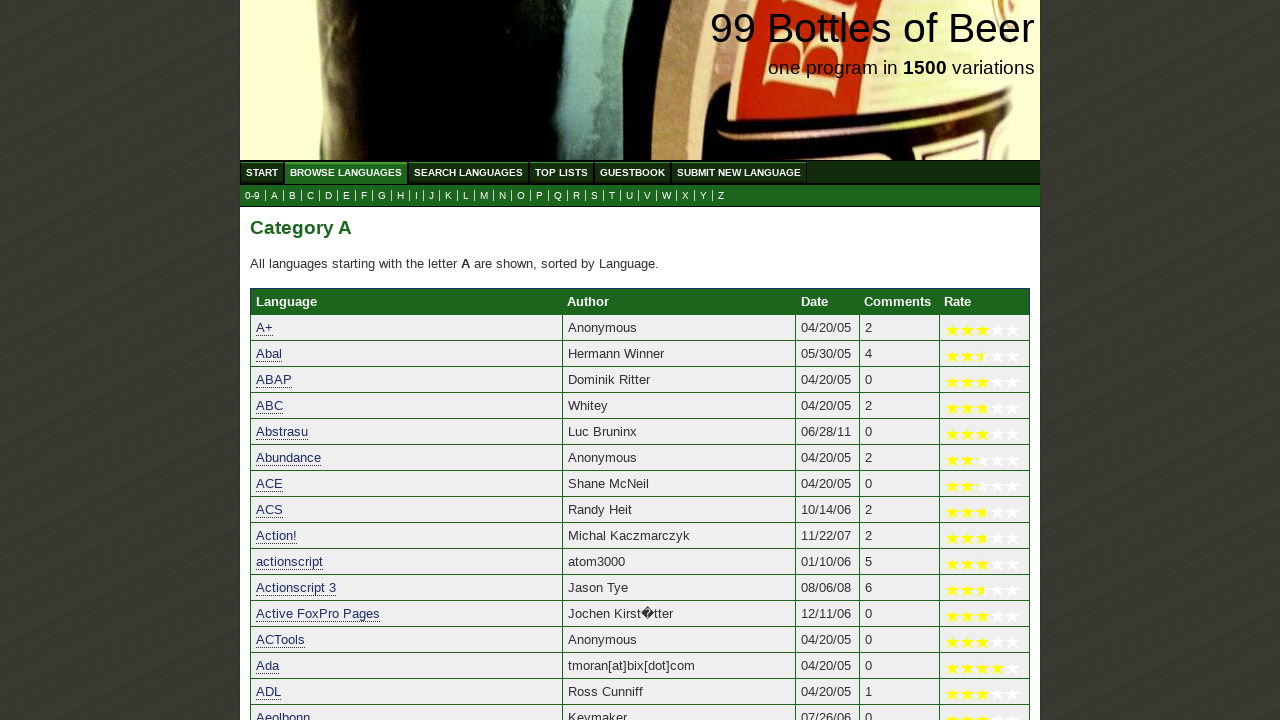

Verified first column header is 'Language'
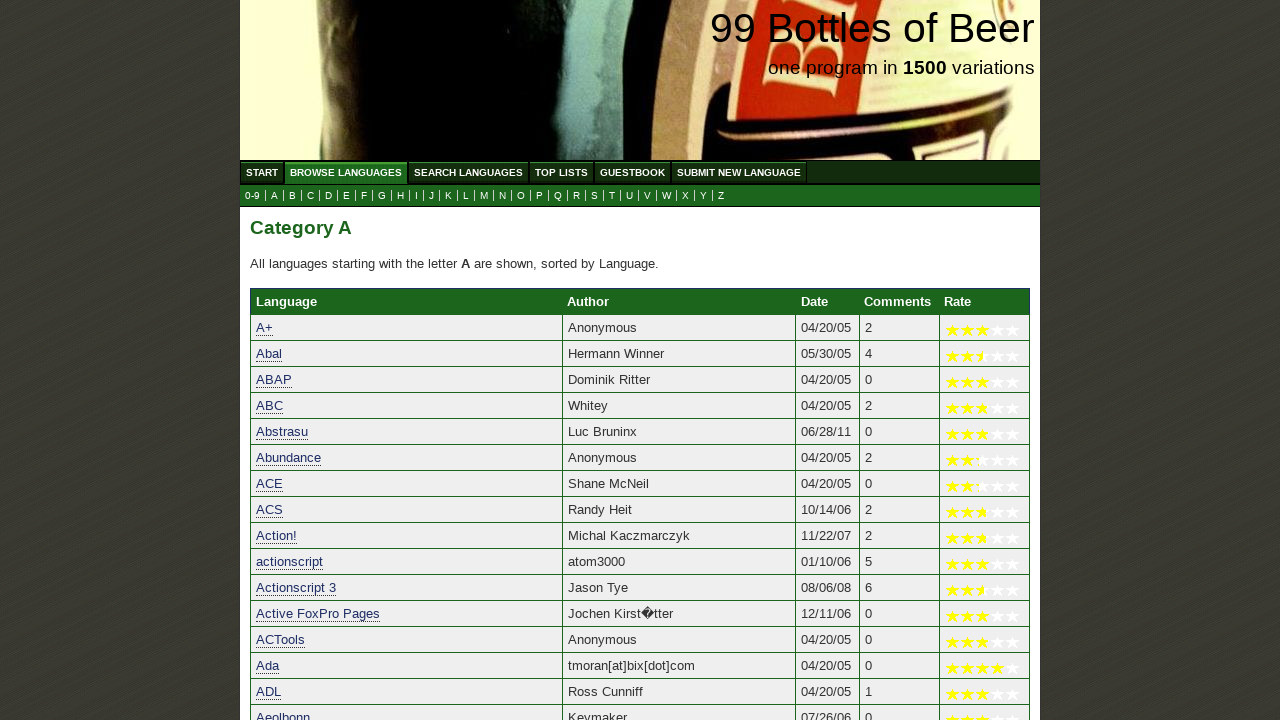

Located second column header element
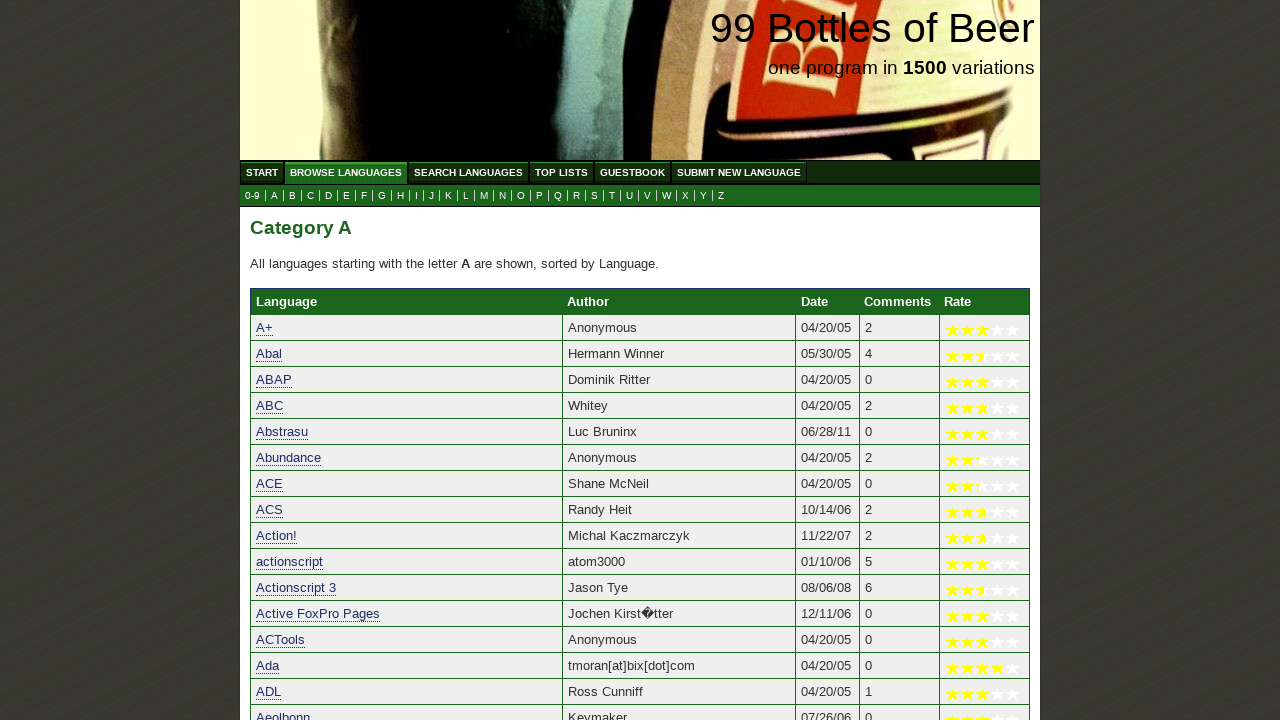

Verified second column header is 'Author'
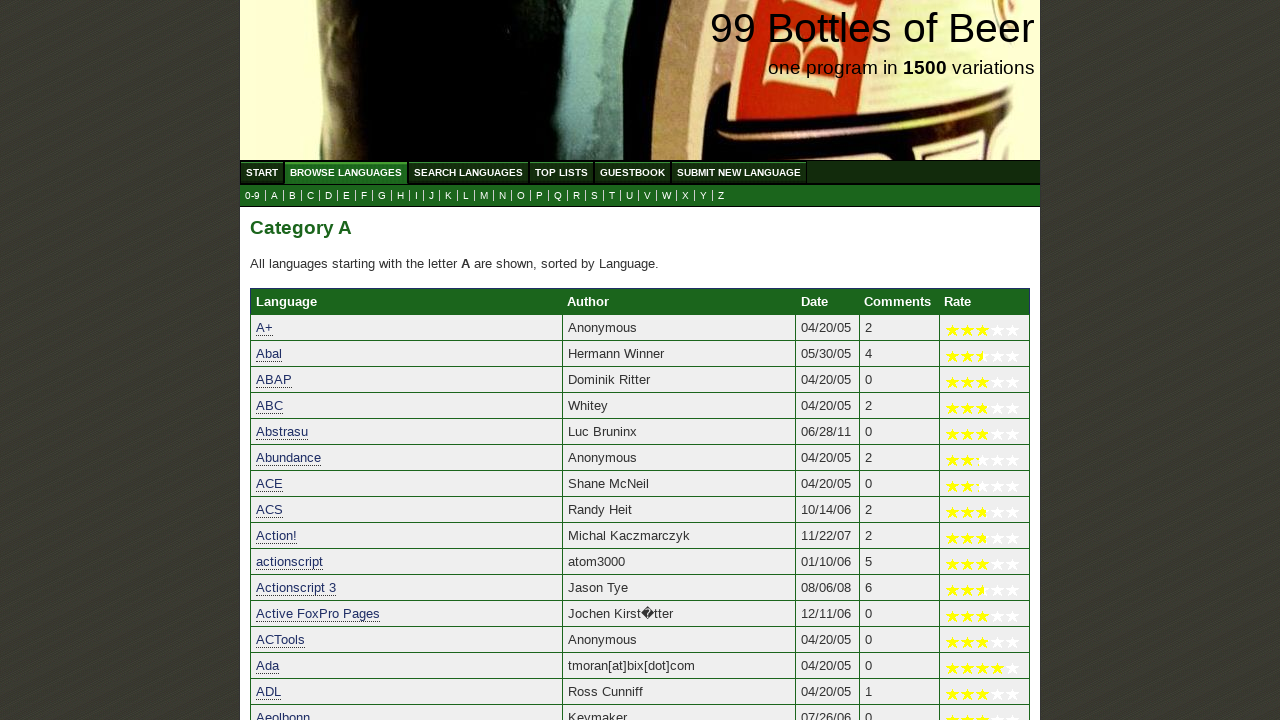

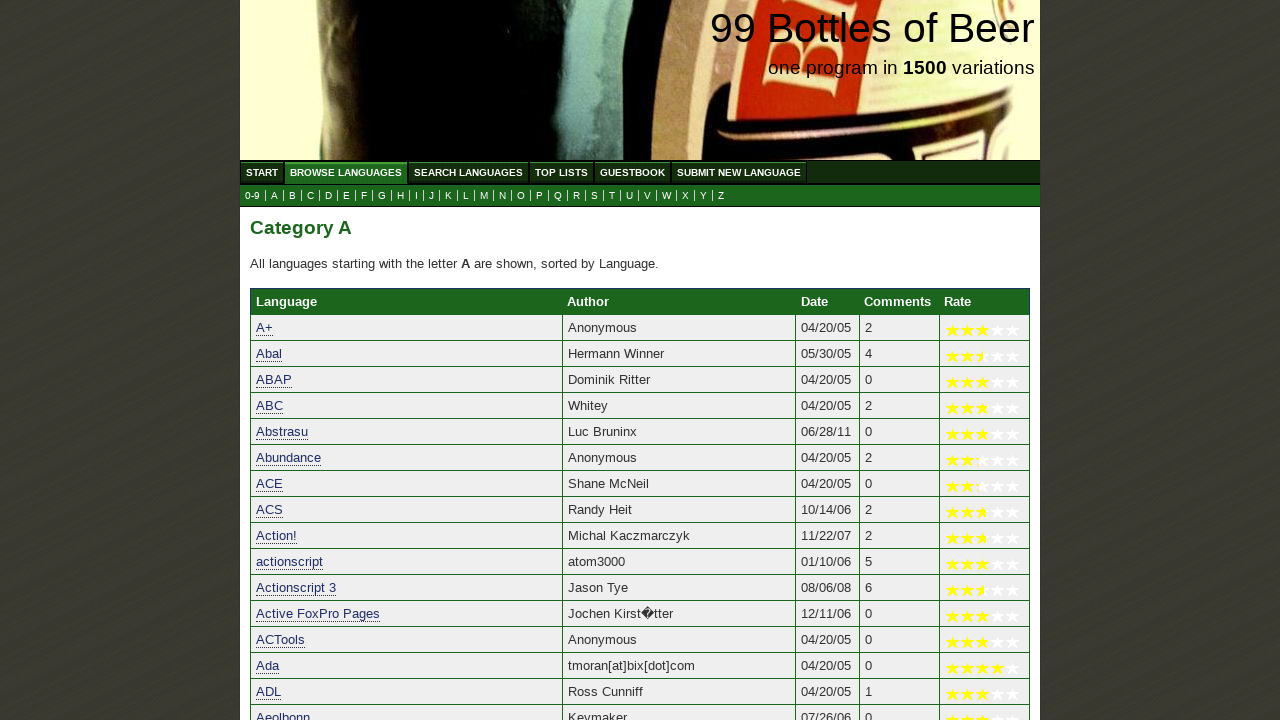